Tests registration form validation by entering an invalid email format and verifying the appropriate error message is displayed

Starting URL: https://alada.vn/tai-khoan/dang-ky.html

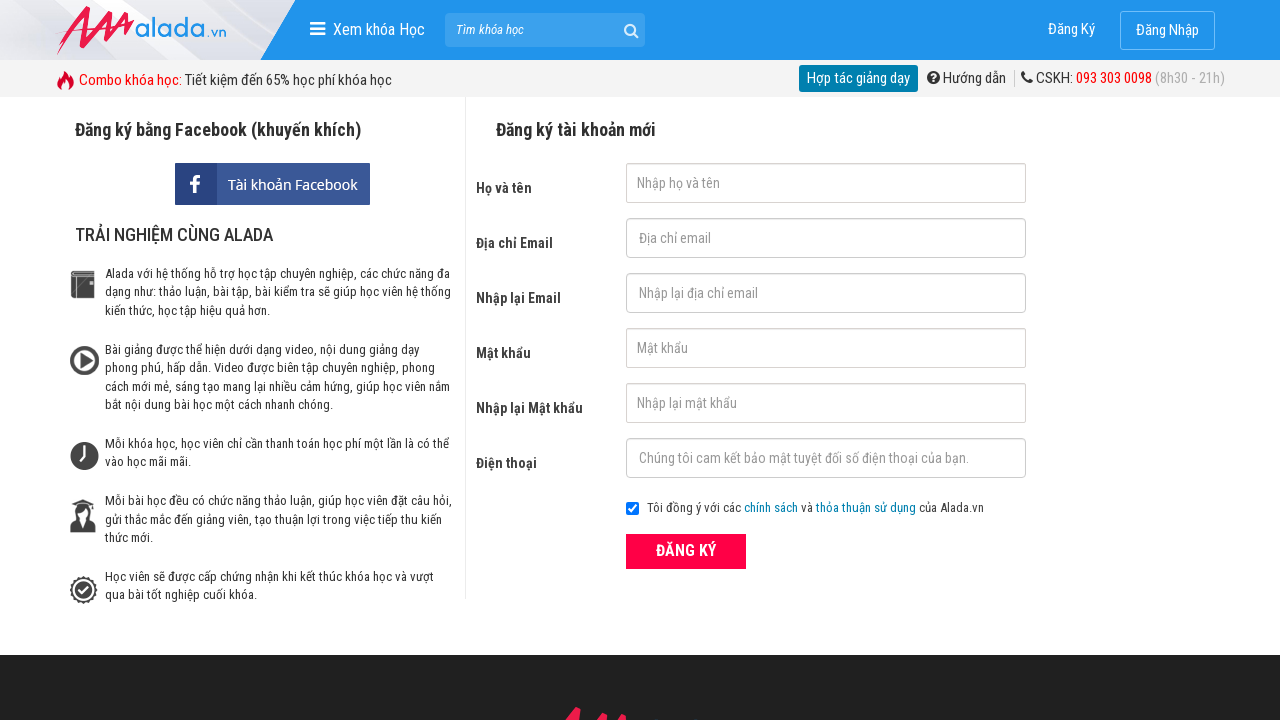

Filled name field with 'Joe Biden' on #txtFirstname
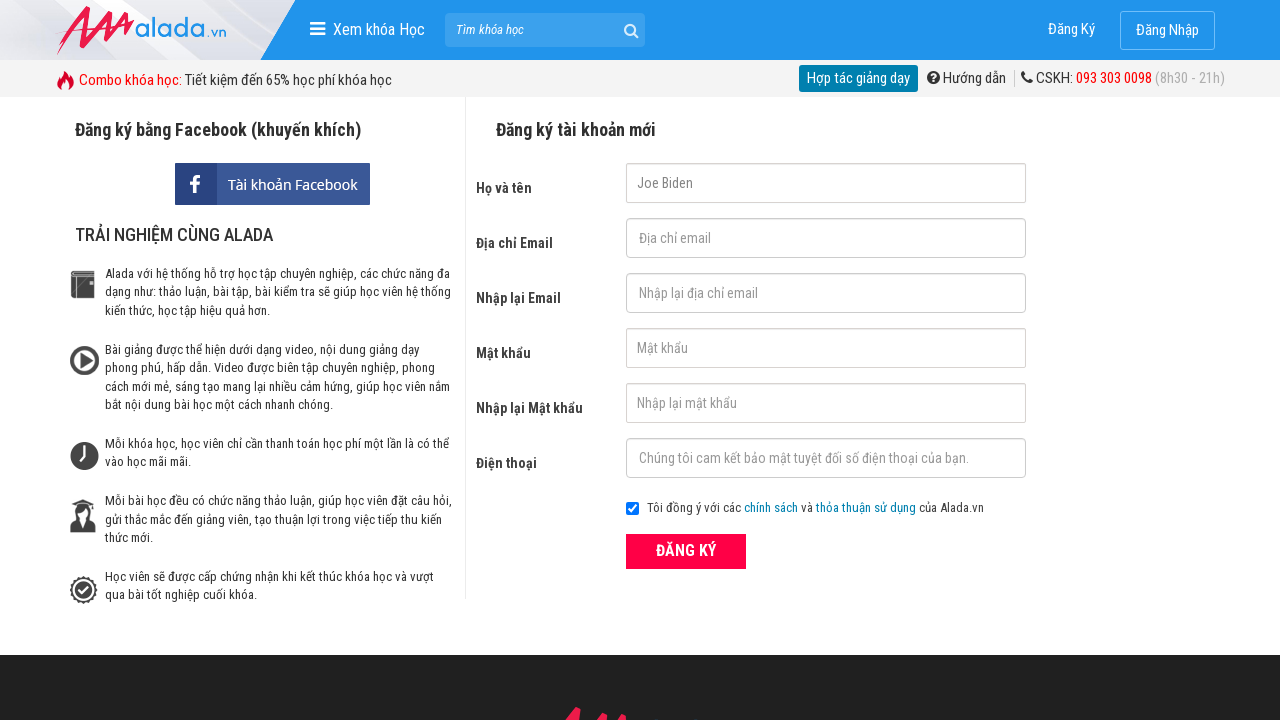

Filled email field with invalid format '123@345@321' on #txtEmail
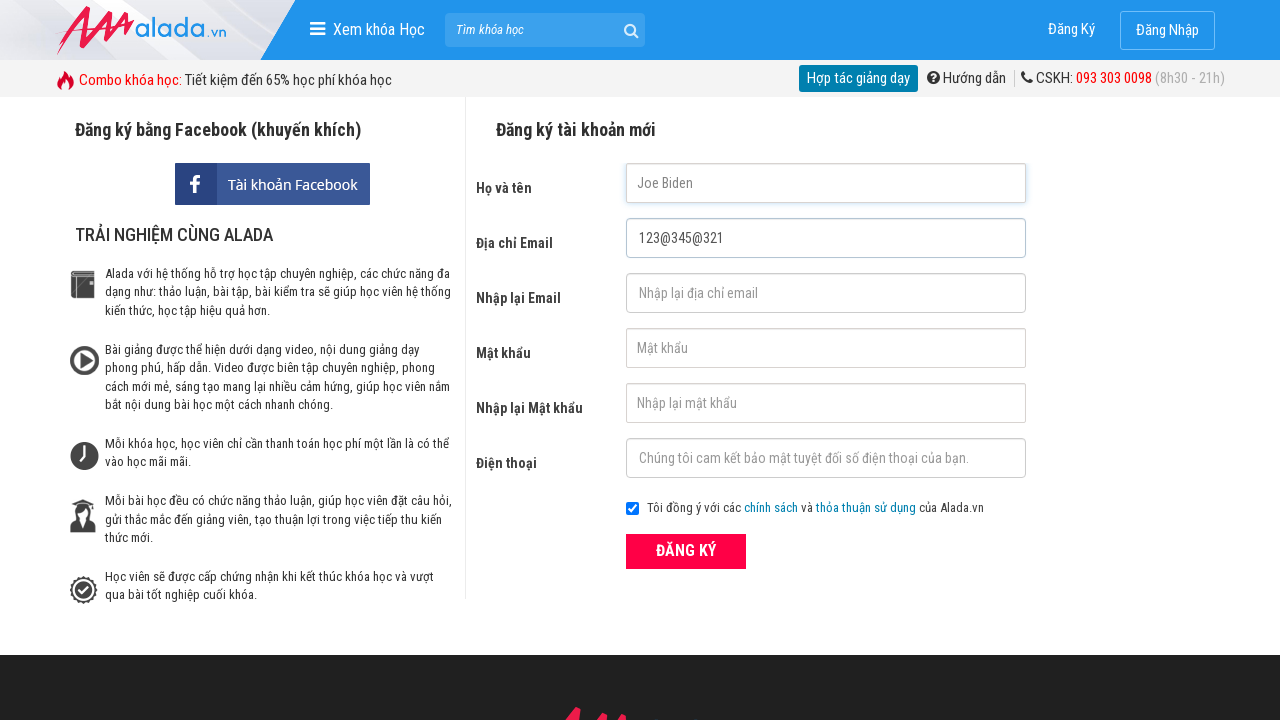

Filled confirm email field with matching invalid email '123@345@321' on #txtCEmail
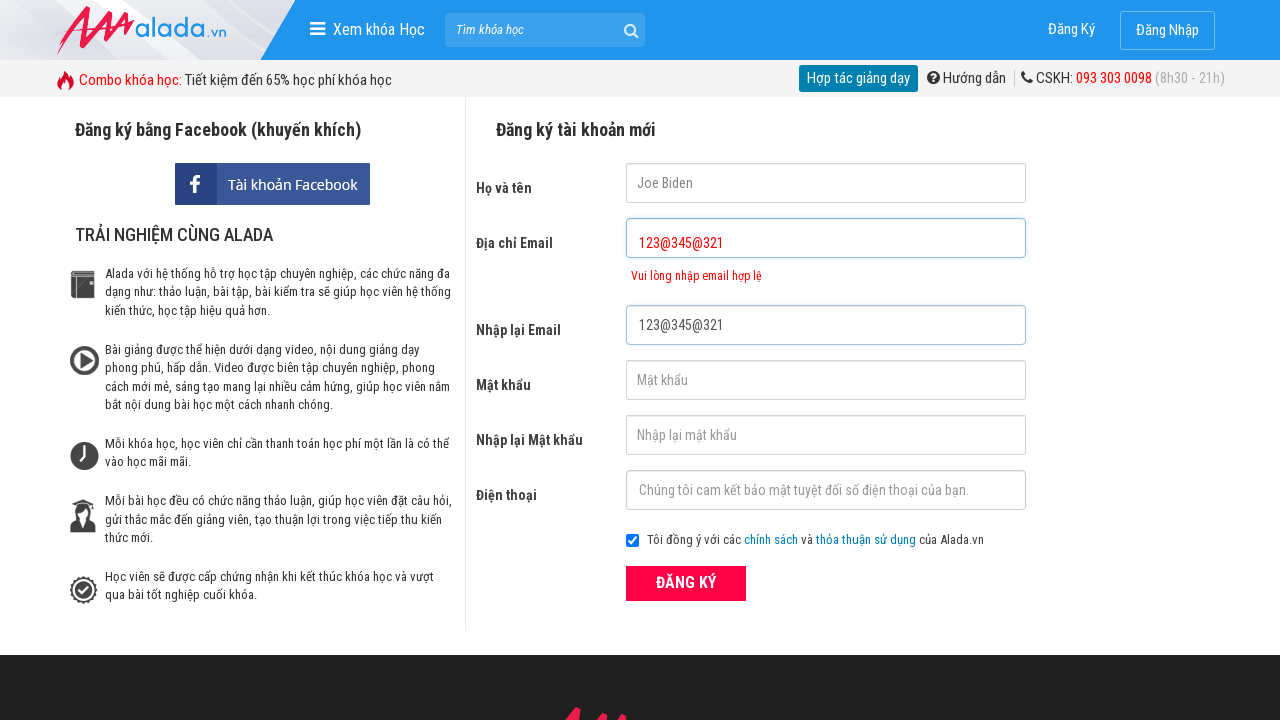

Clicked submit button to attempt registration at (686, 583) on button[type='submit']
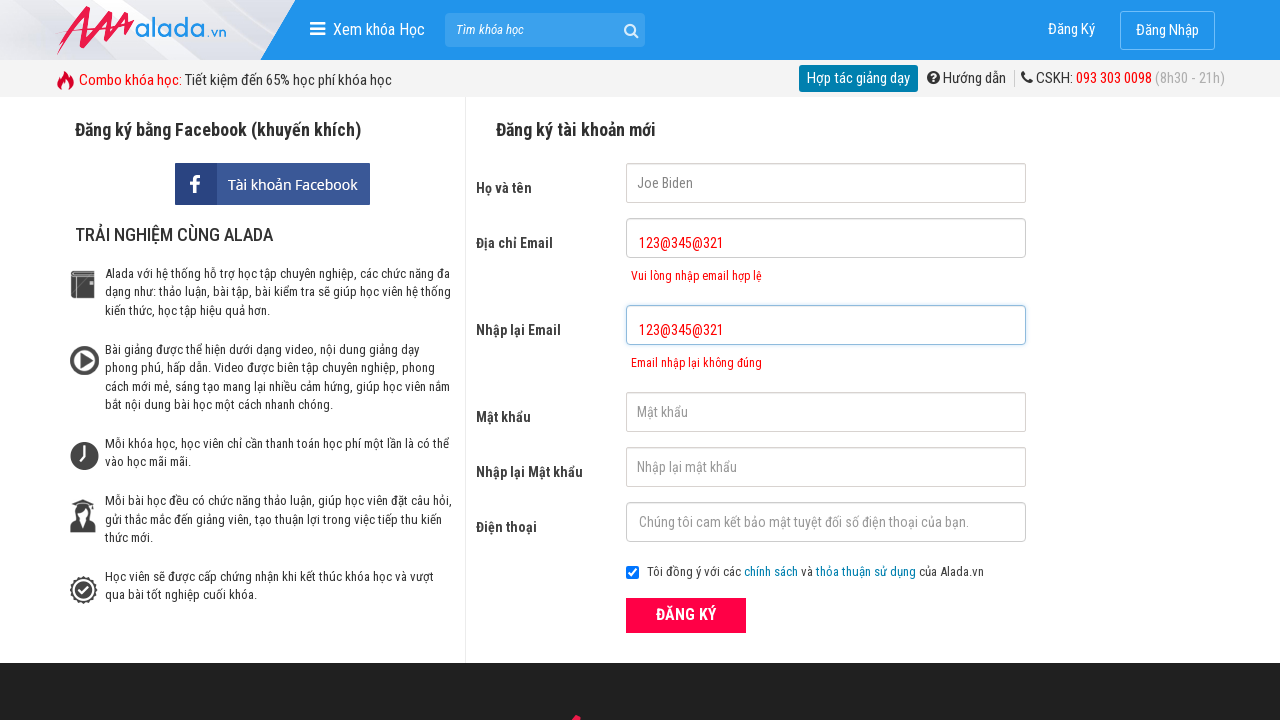

Email error message element appeared
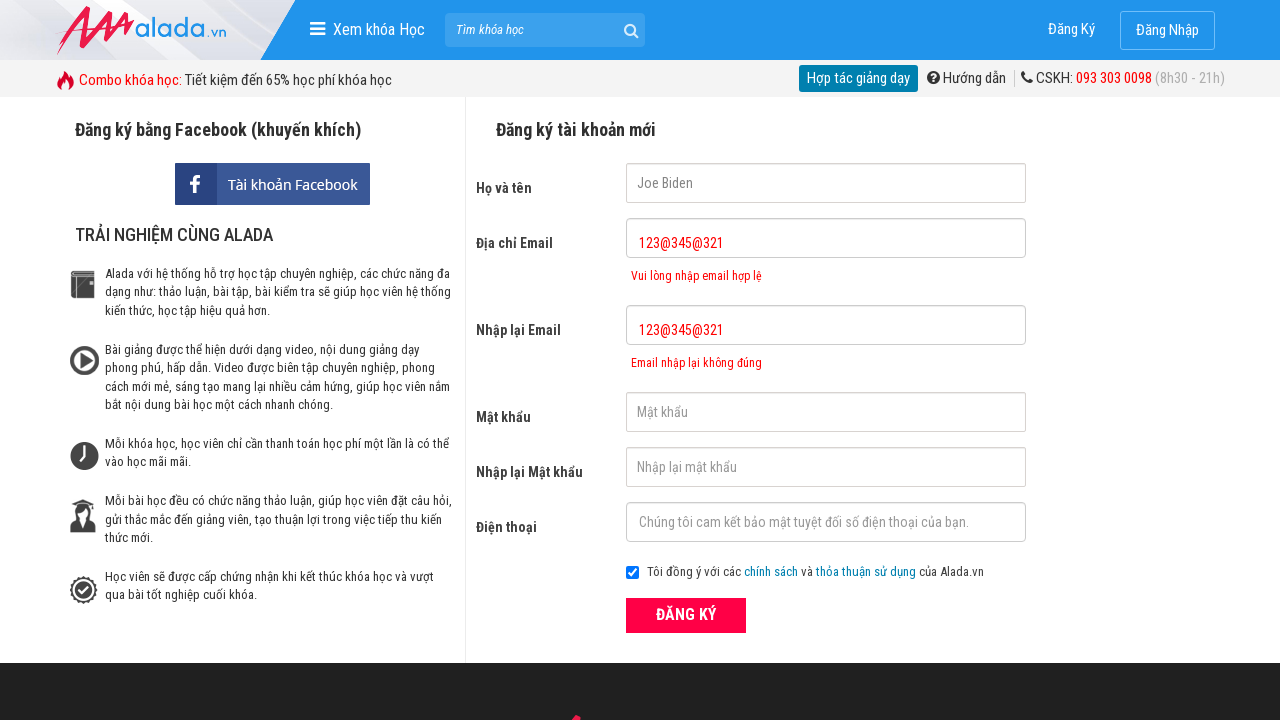

Verified error message displays 'Vui lòng nhập email hợp lệ' for invalid email format
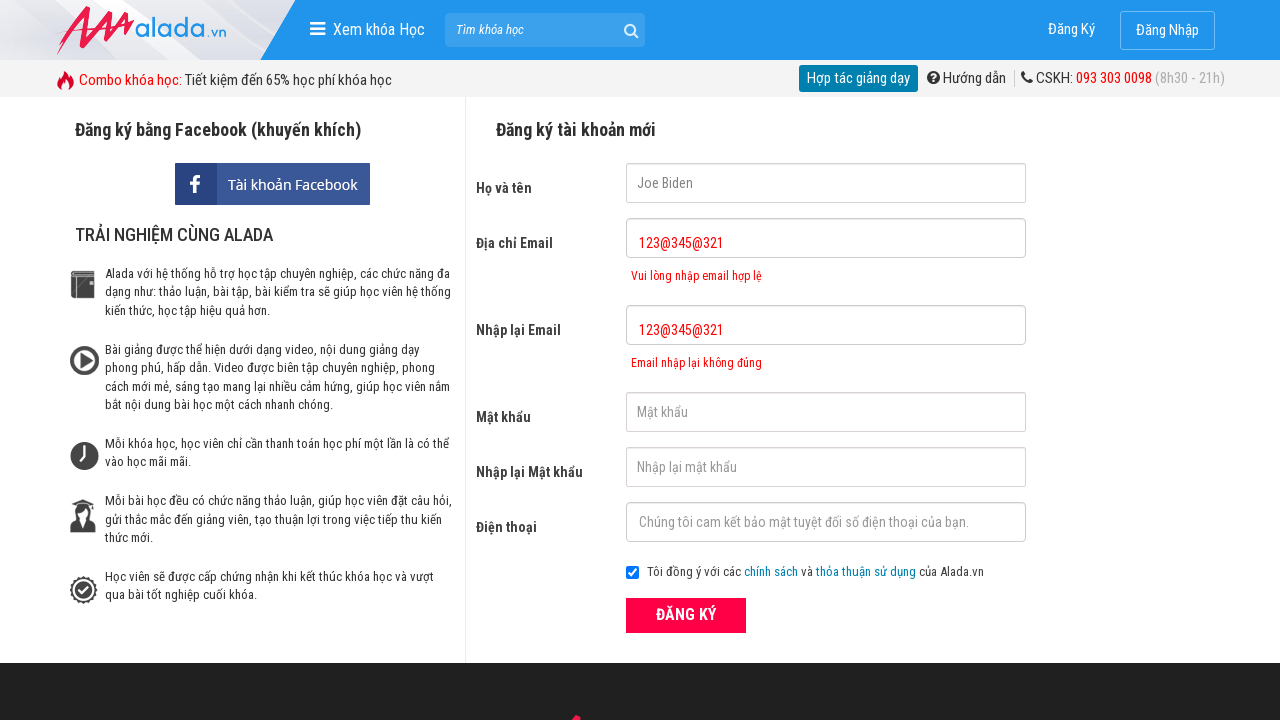

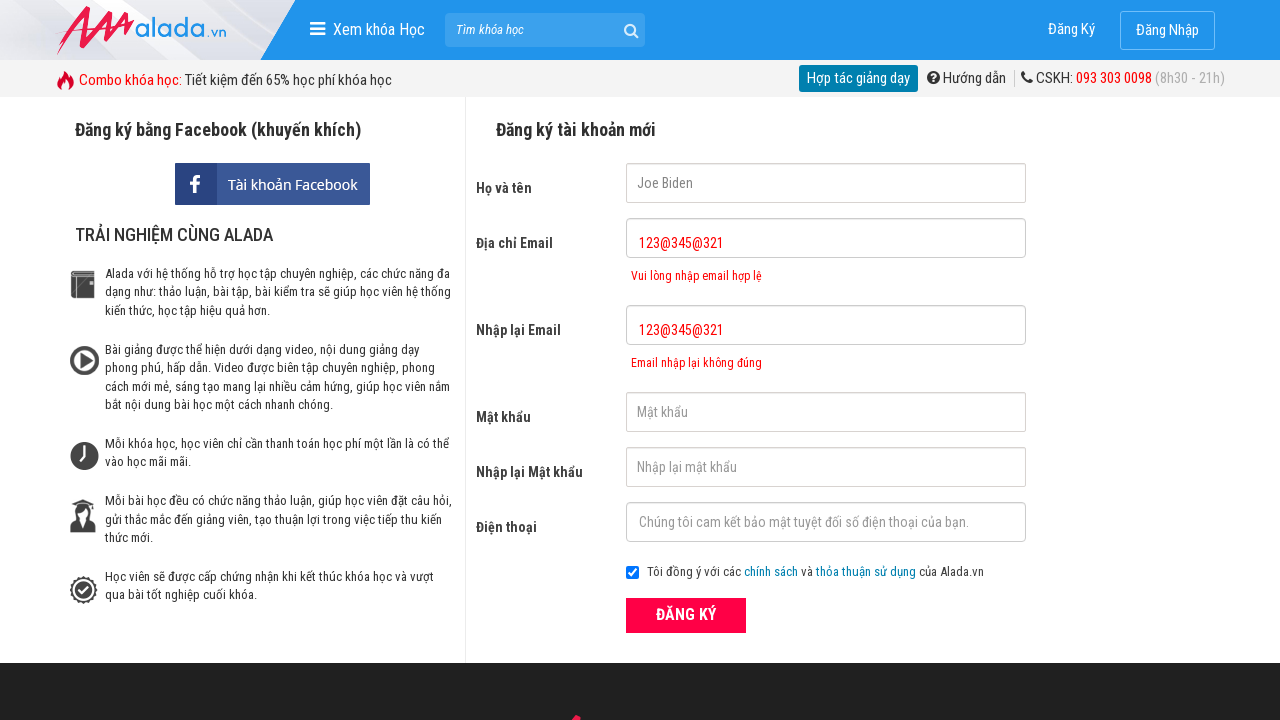